Tests checkbox functionality by clicking a checkbox and verifying it becomes selected

Starting URL: https://formy-project.herokuapp.com/checkbox

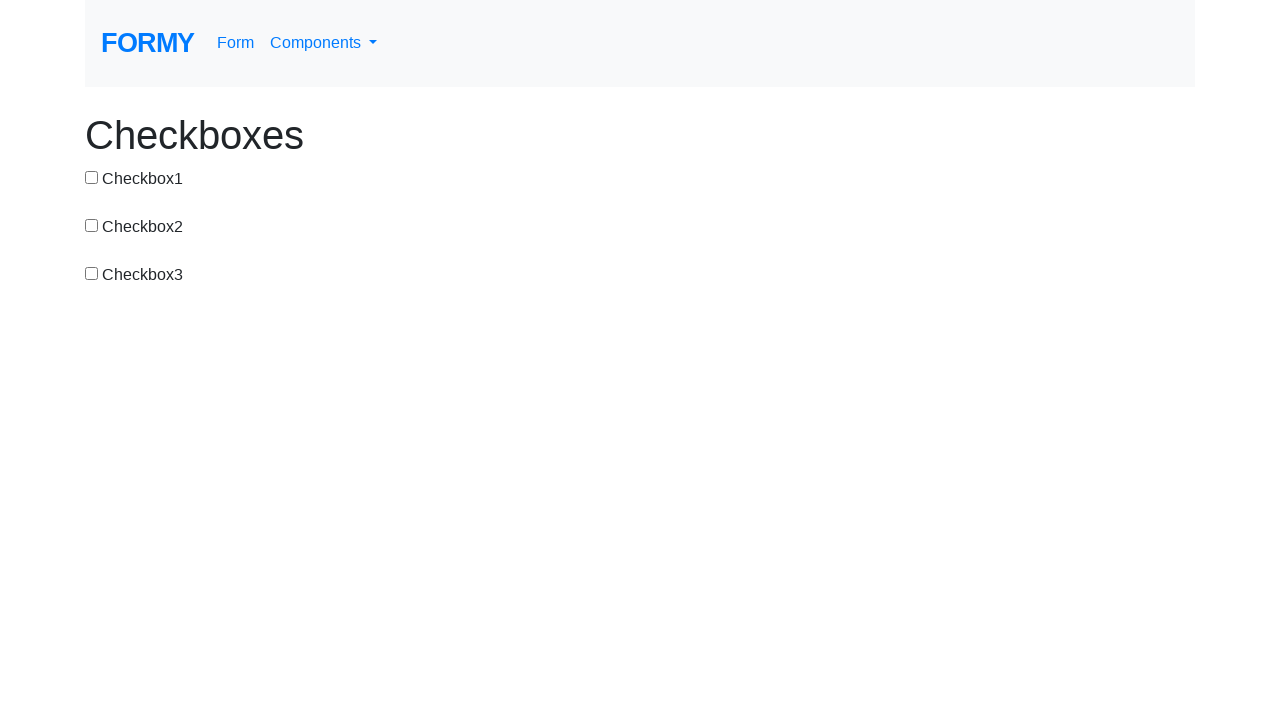

Clicked checkbox to select it at (92, 177) on #checkbox-1
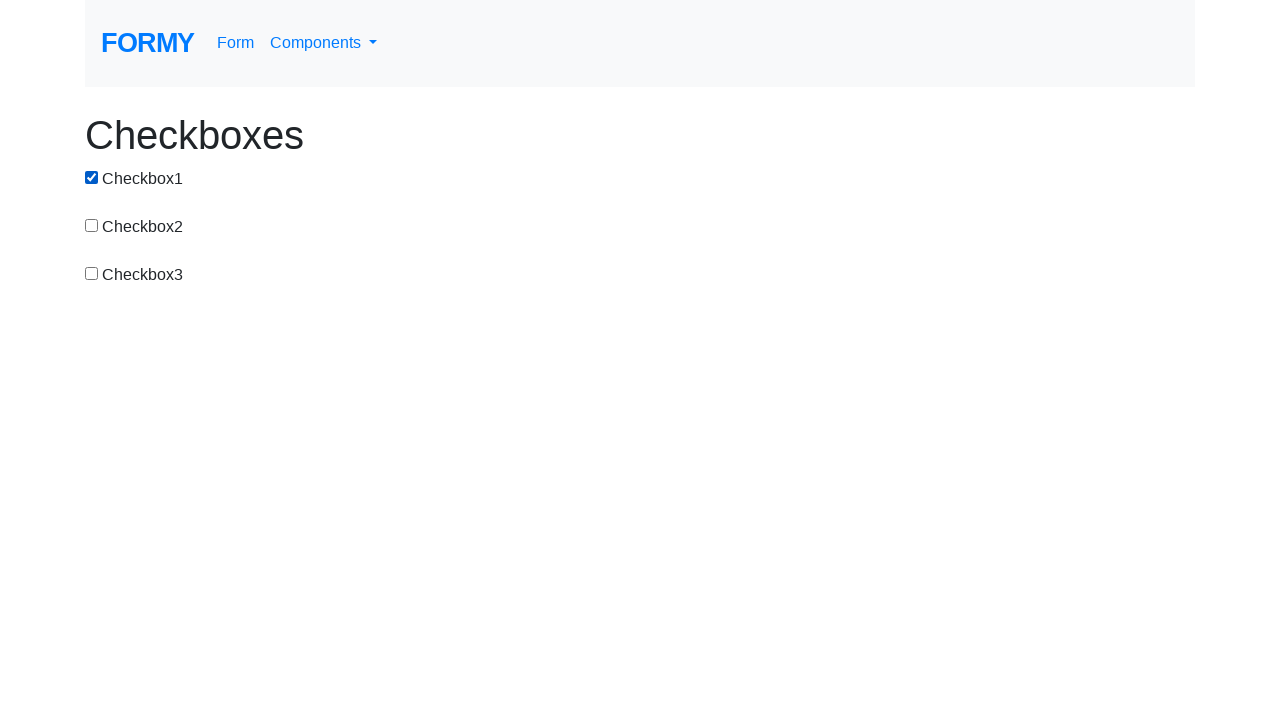

Verified checkbox is now selected
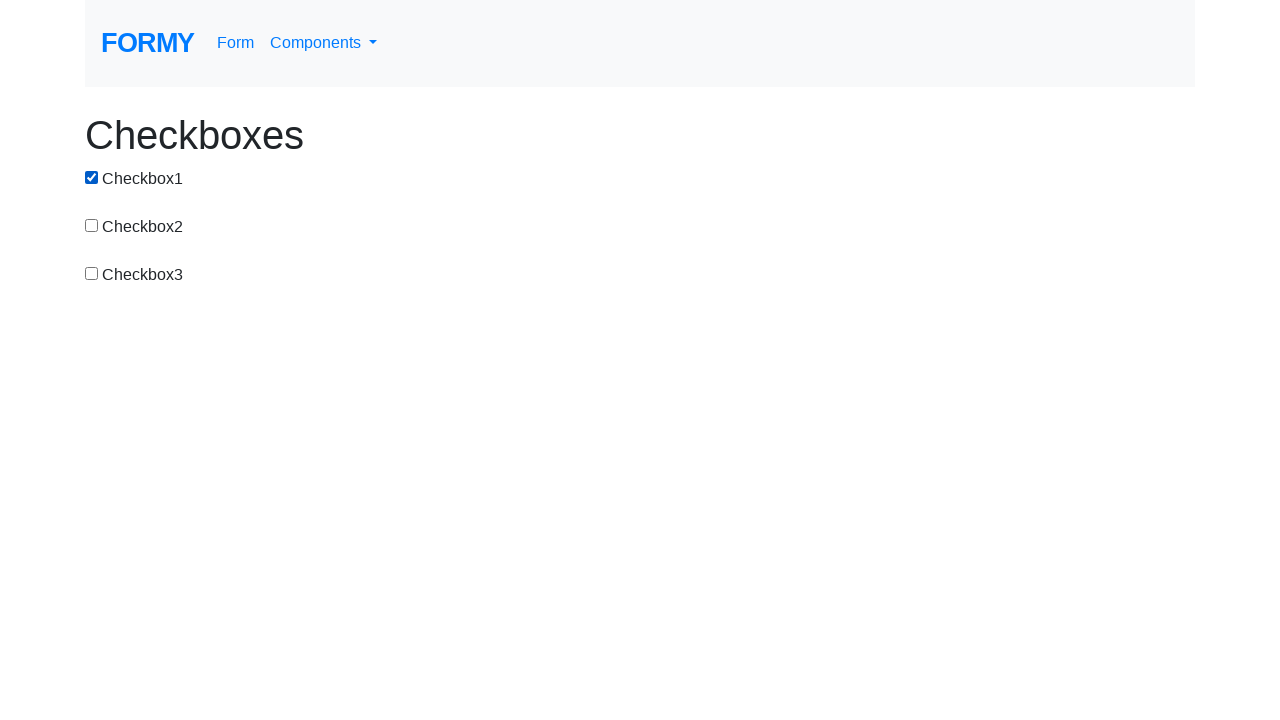

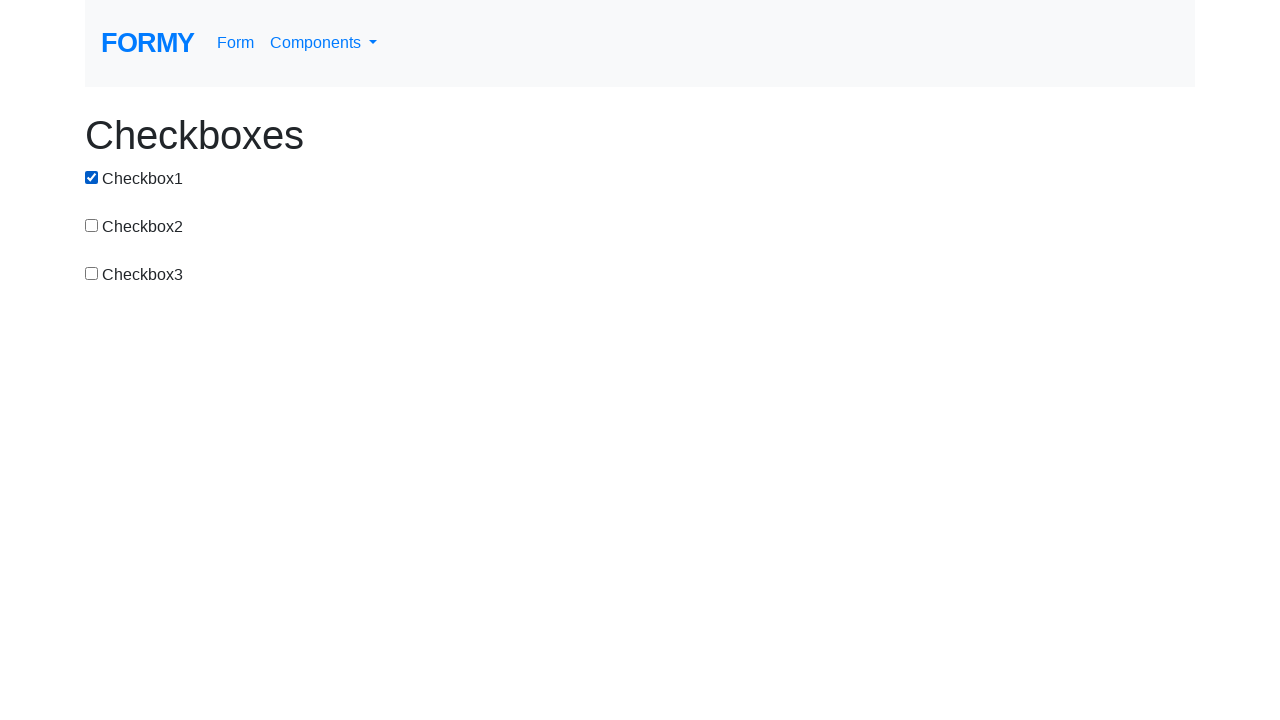